Tests hover functionality by hovering over images to reveal hidden elements

Starting URL: https://the-internet.herokuapp.com/

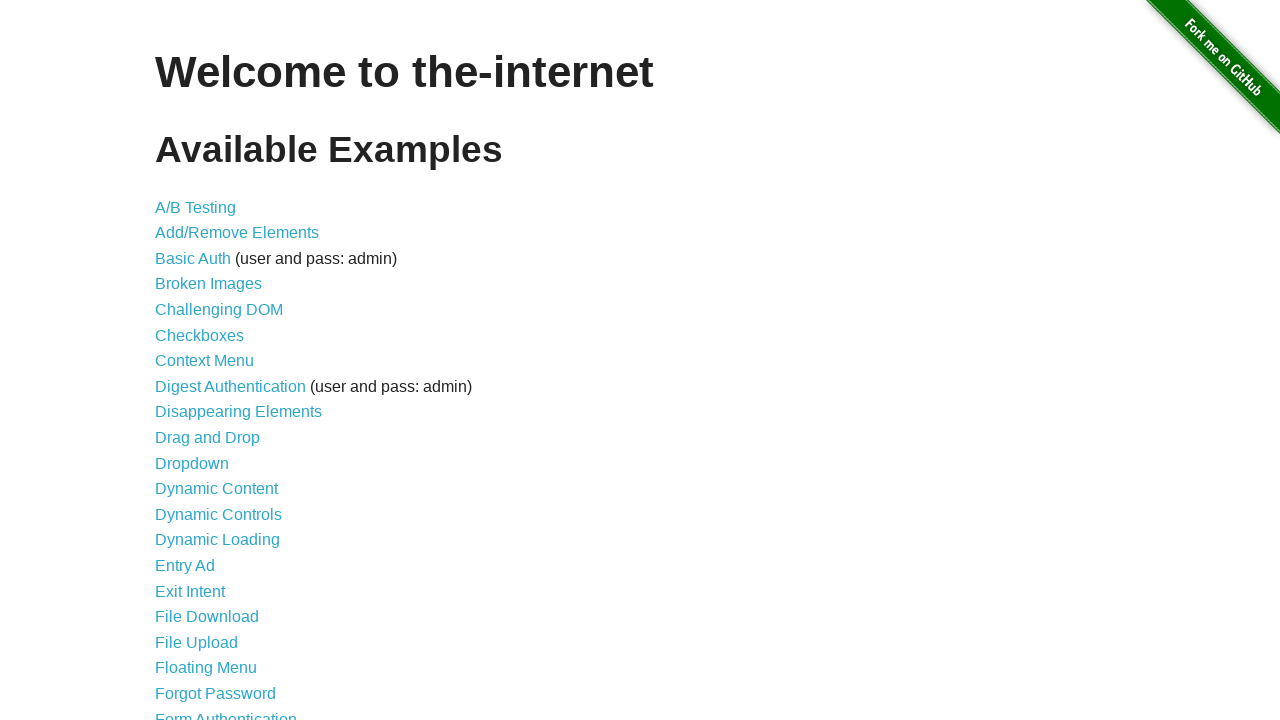

Clicked on Hovers link to navigate to hover test page at (180, 360) on text='Hovers'
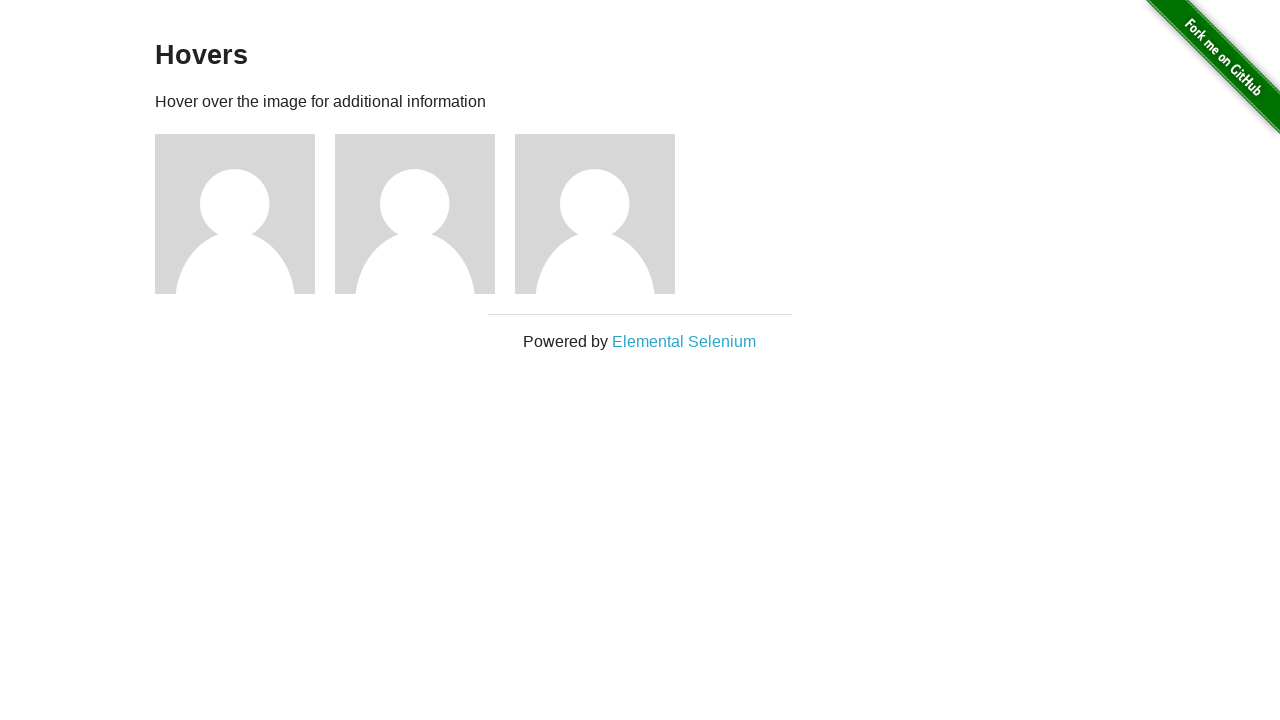

Hovered over the first image to reveal hidden elements at (235, 214) on xpath=//div[@id='content']//img
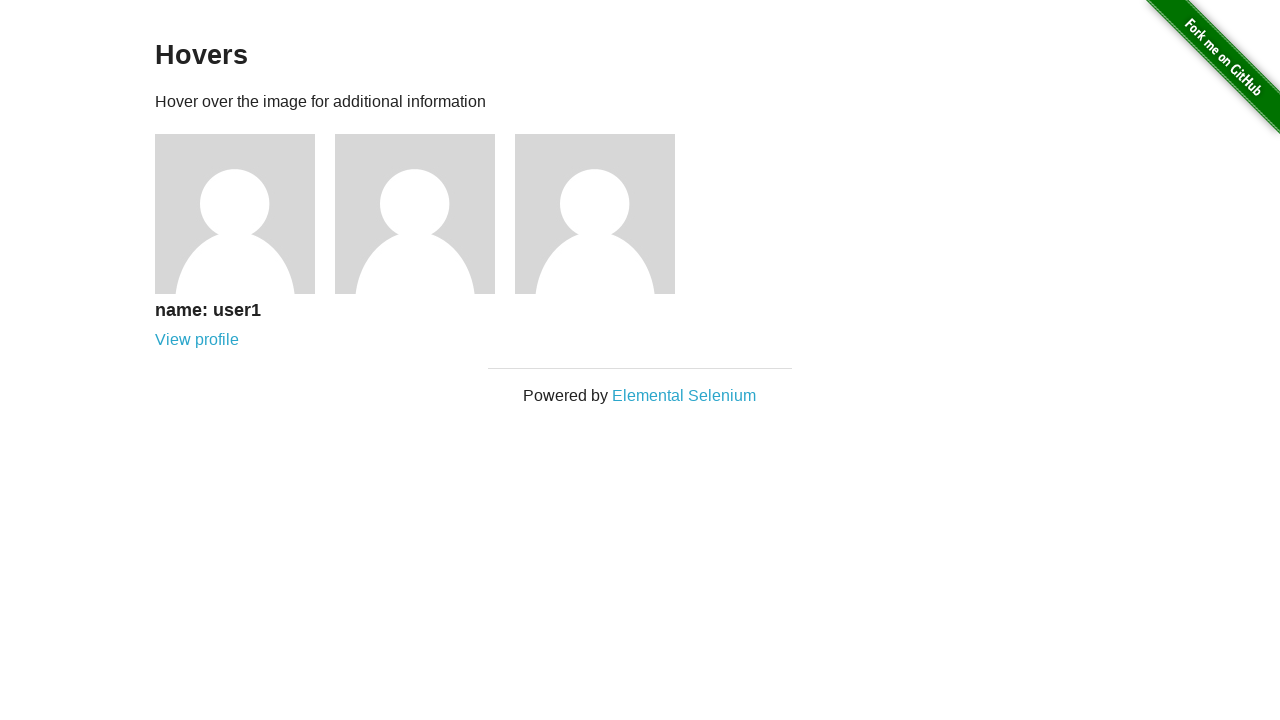

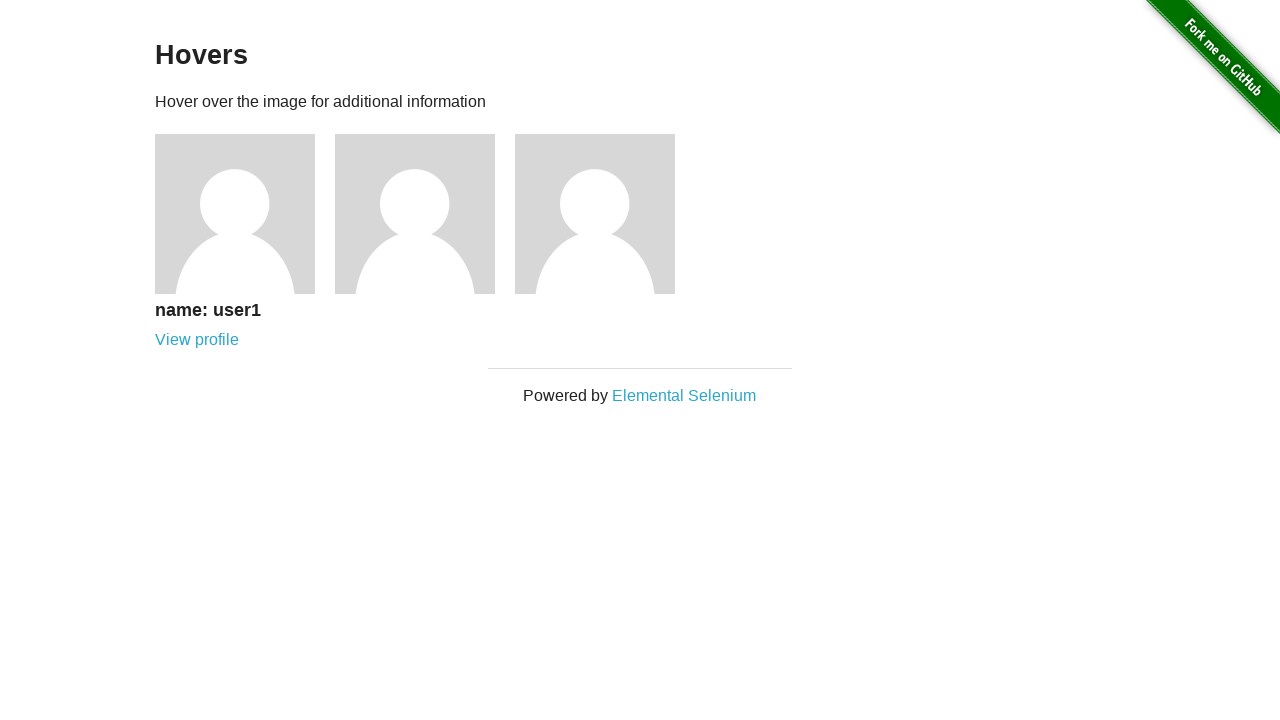